Tests the Marshalls store locator functionality by navigating to the stores page, entering a zip code (60061), submitting the search, and clicking on store info and directions for a result.

Starting URL: https://www.marshalls.com/us/store/index.jsp

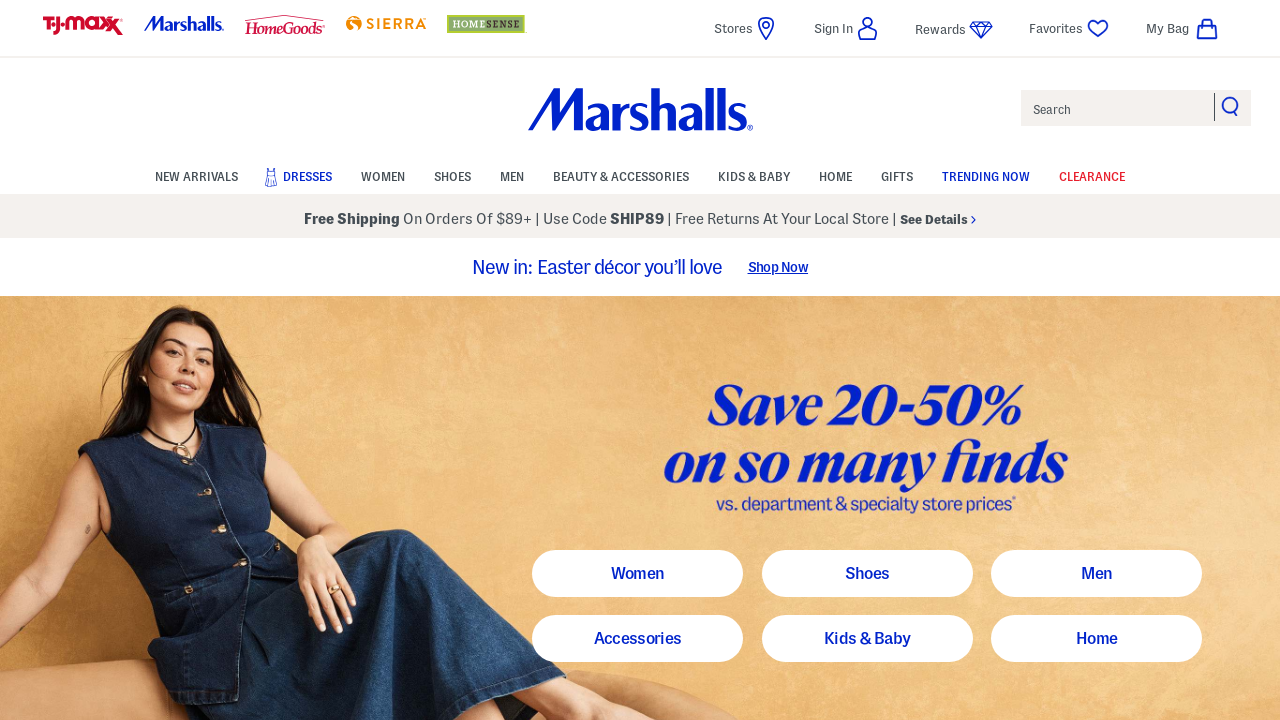

Clicked on Stores link to navigate to store locator at (746, 28) on text=Stores
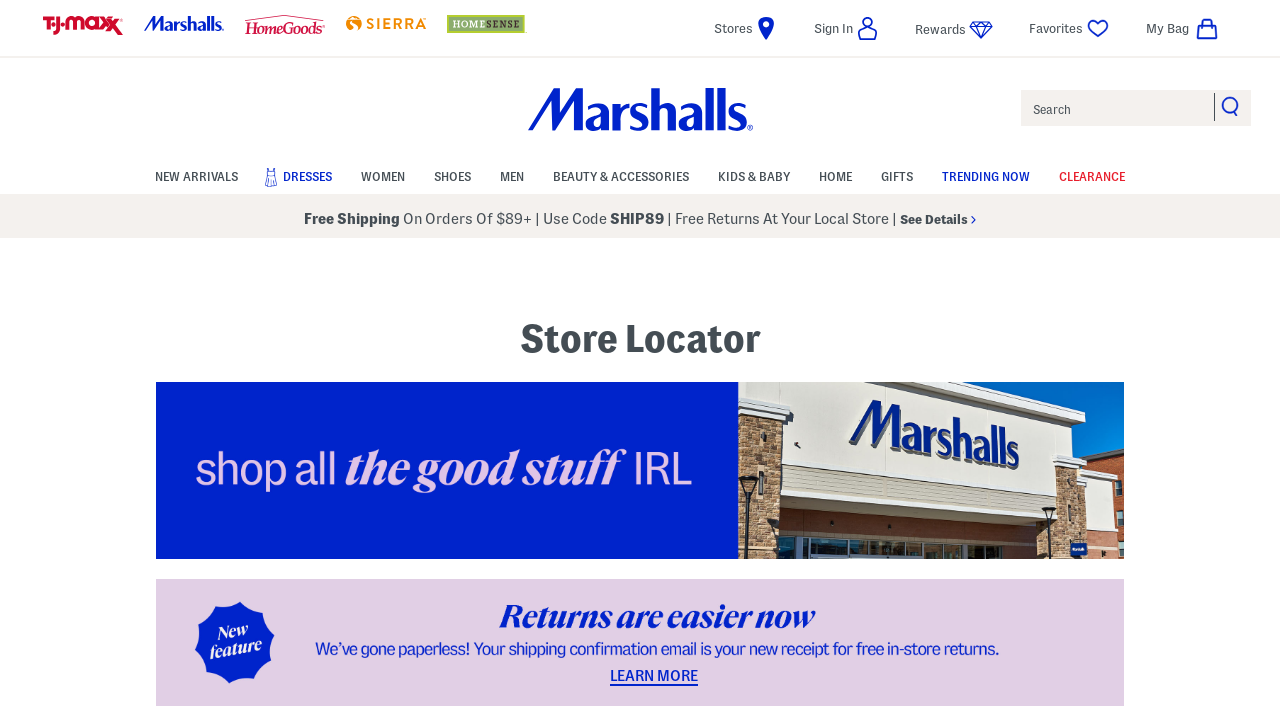

Store locator page loaded
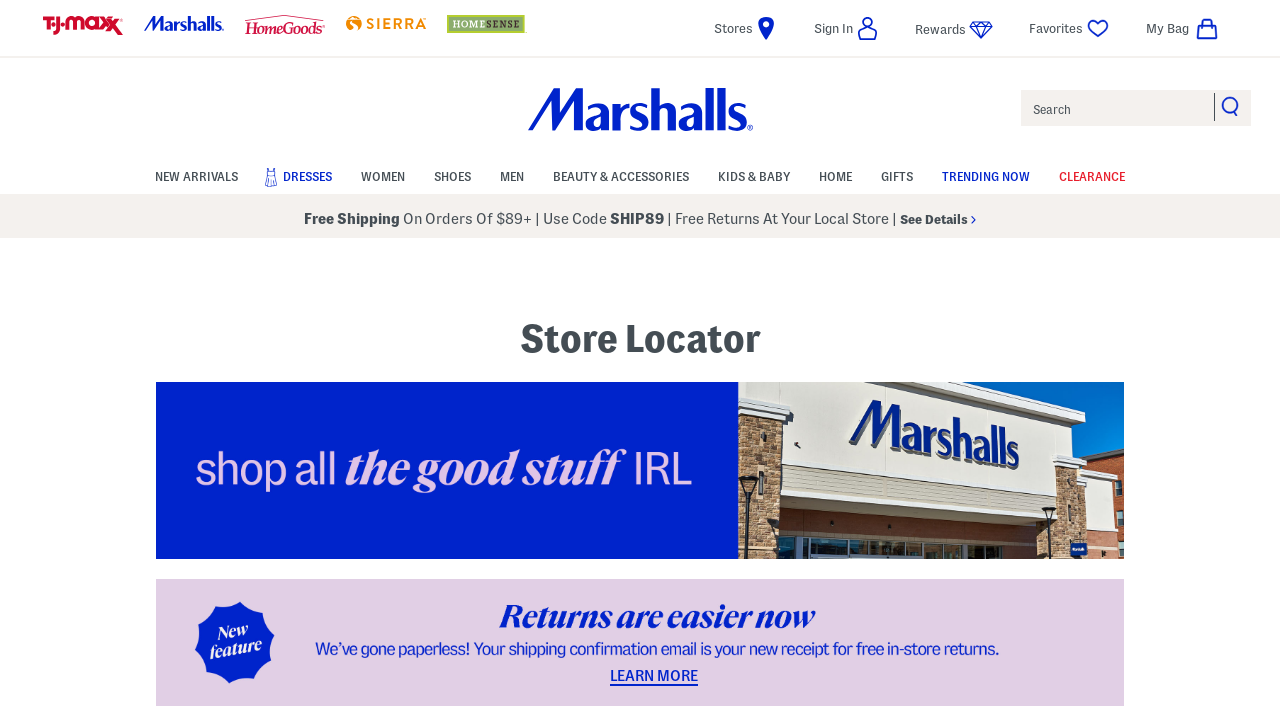

Clicked on zip code input field at (376, 360) on #store-location-zip
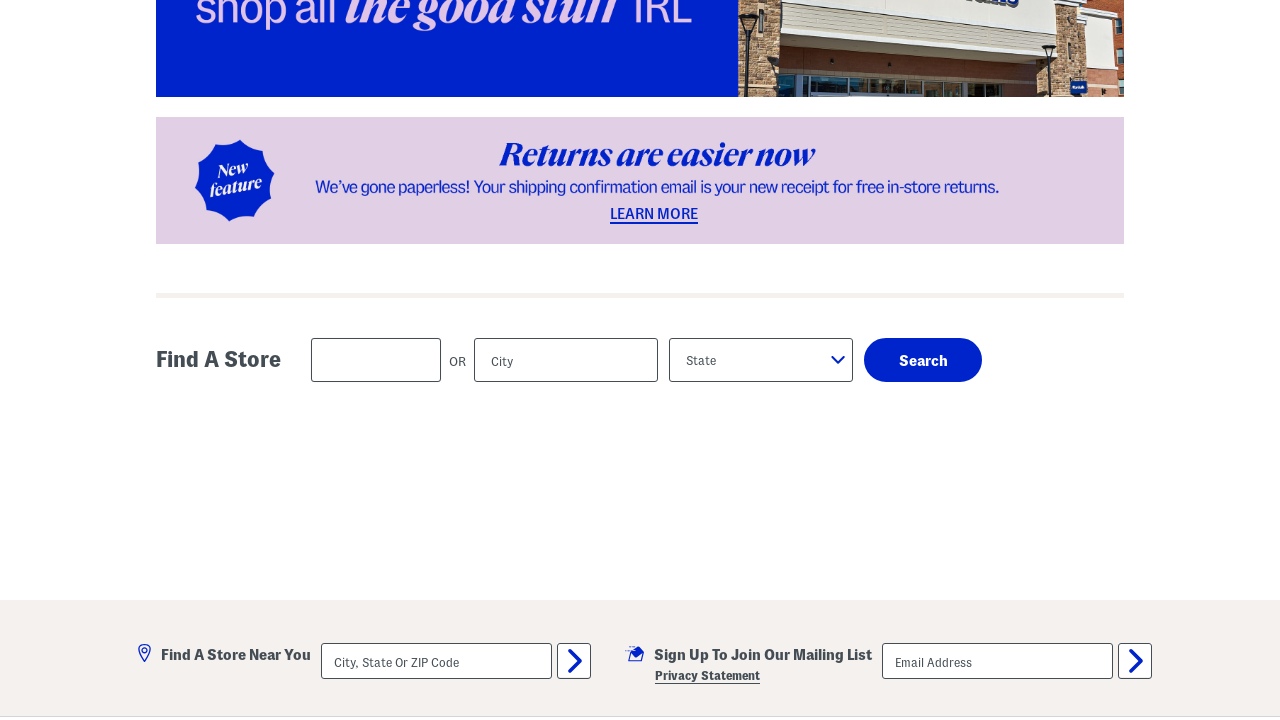

Entered zip code 60061 in search field on #store-location-zip
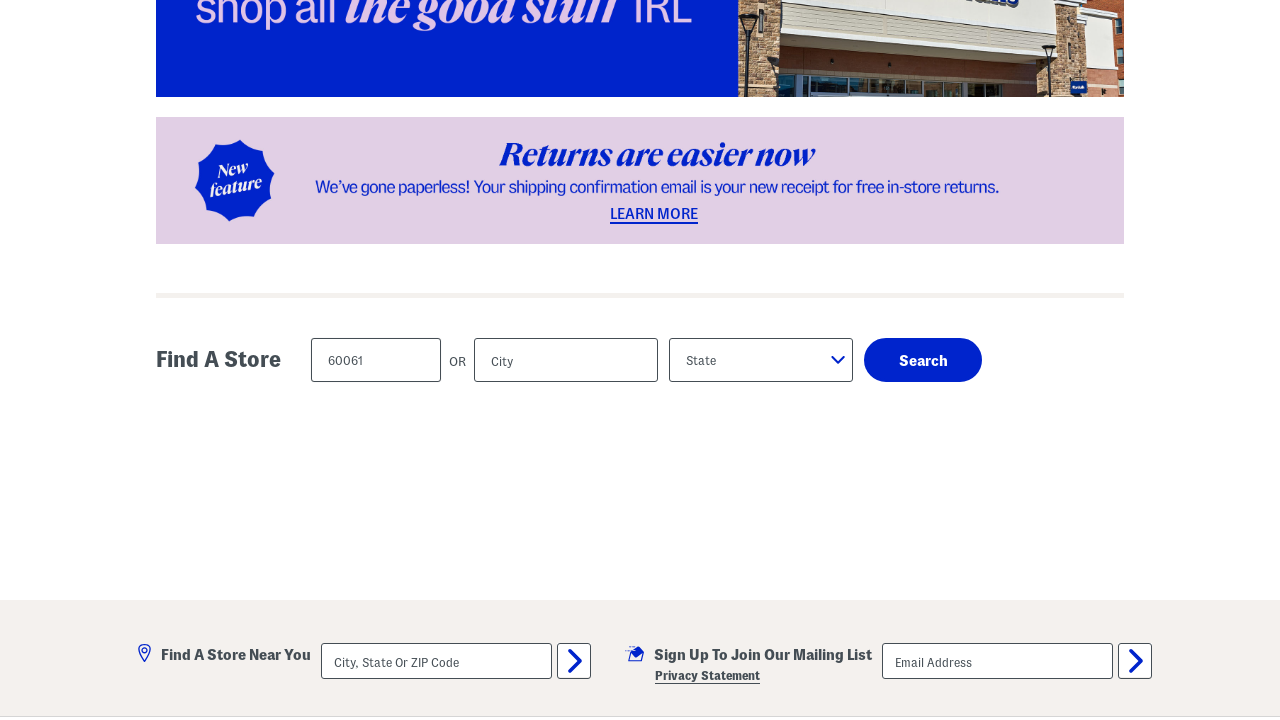

Clicked submit button to search for stores at (923, 360) on input[name='submit']
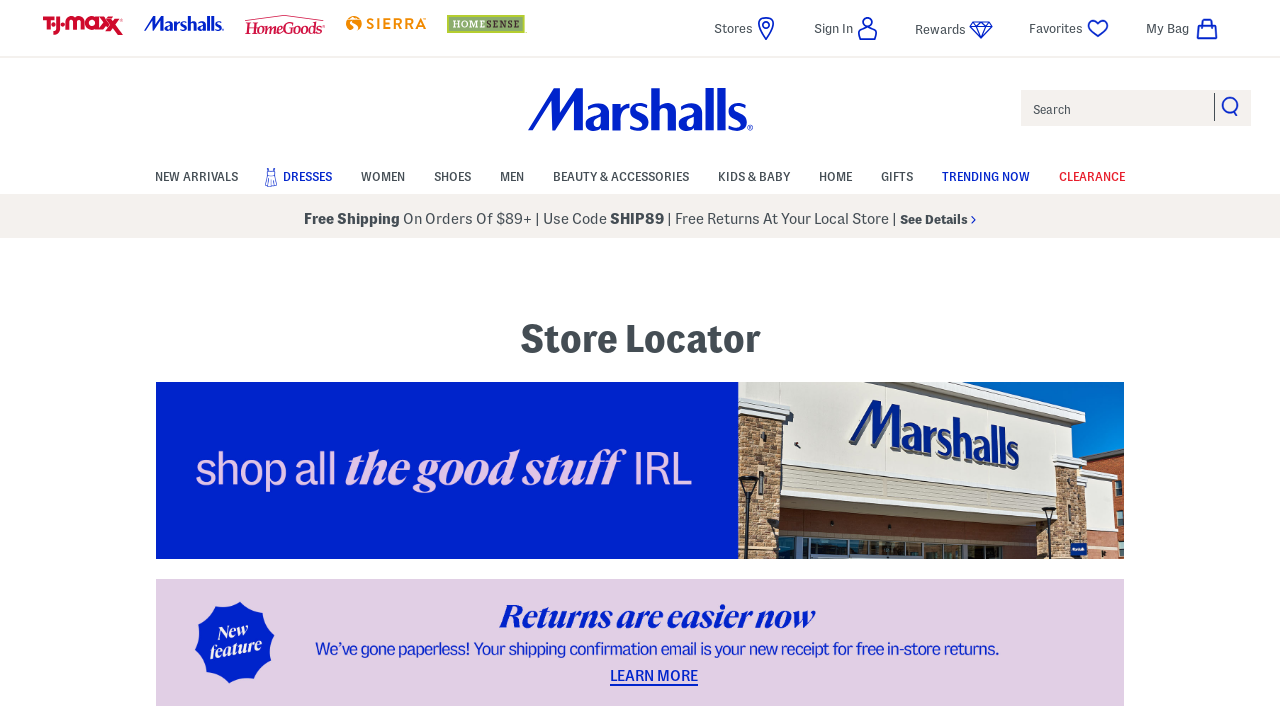

Store search results loaded with Store Info and Directions link available
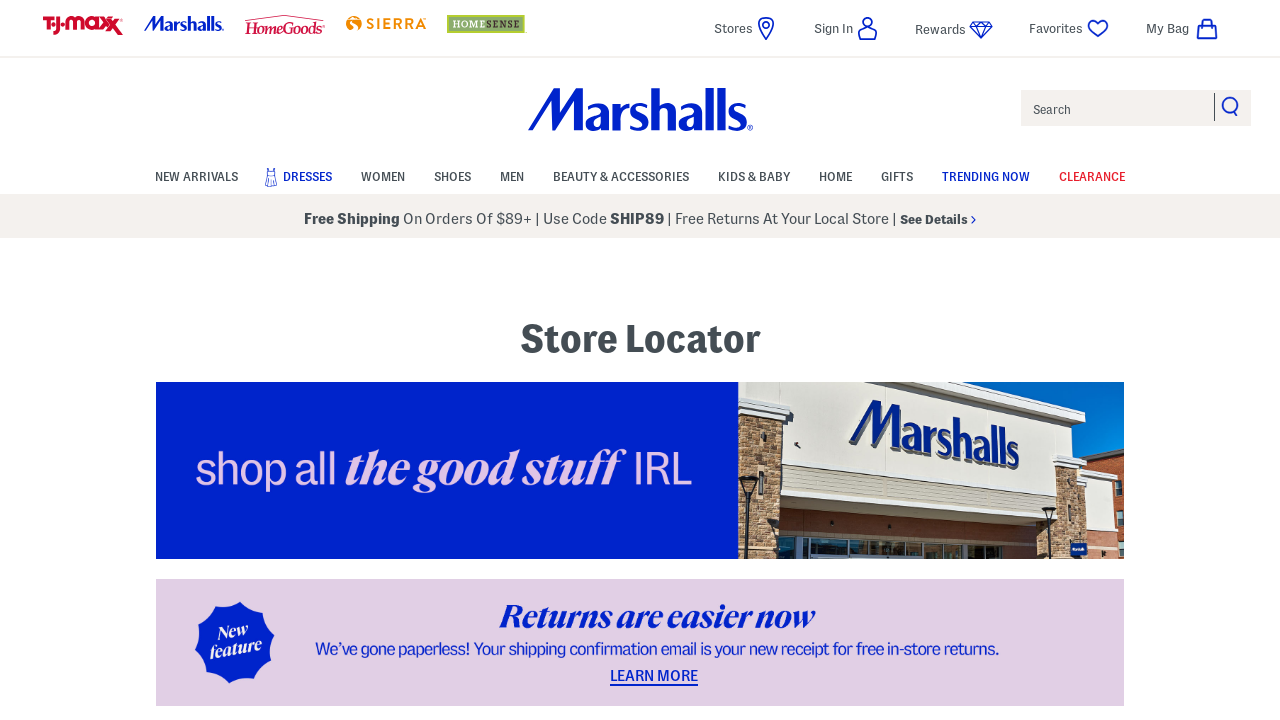

Clicked on Store Info and Directions link for search result at (274, 361) on text=Store Info and Directions
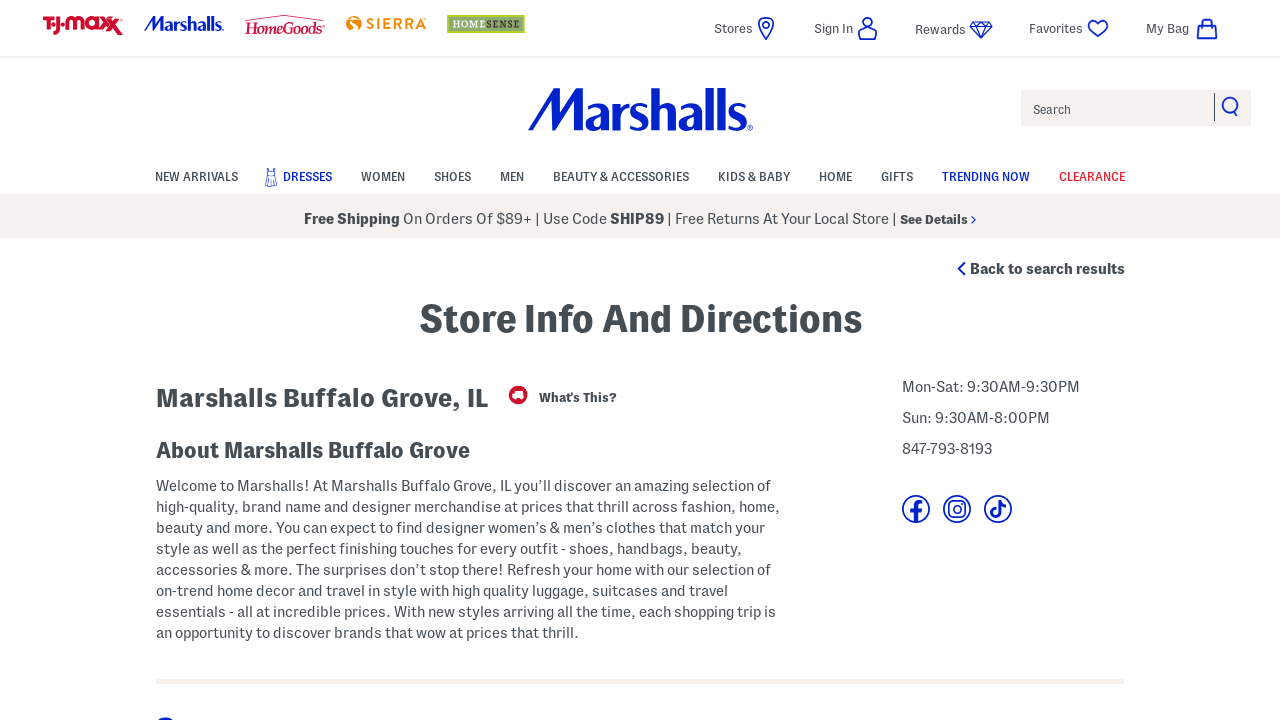

Store details page loaded
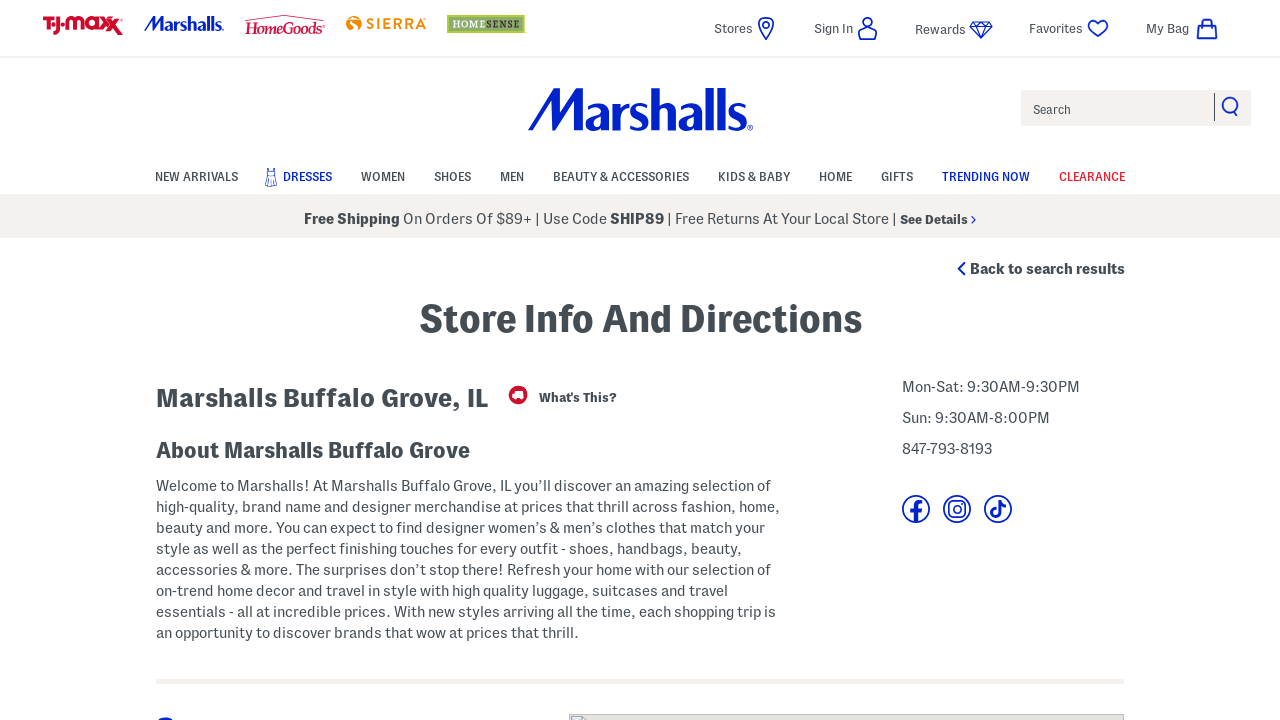

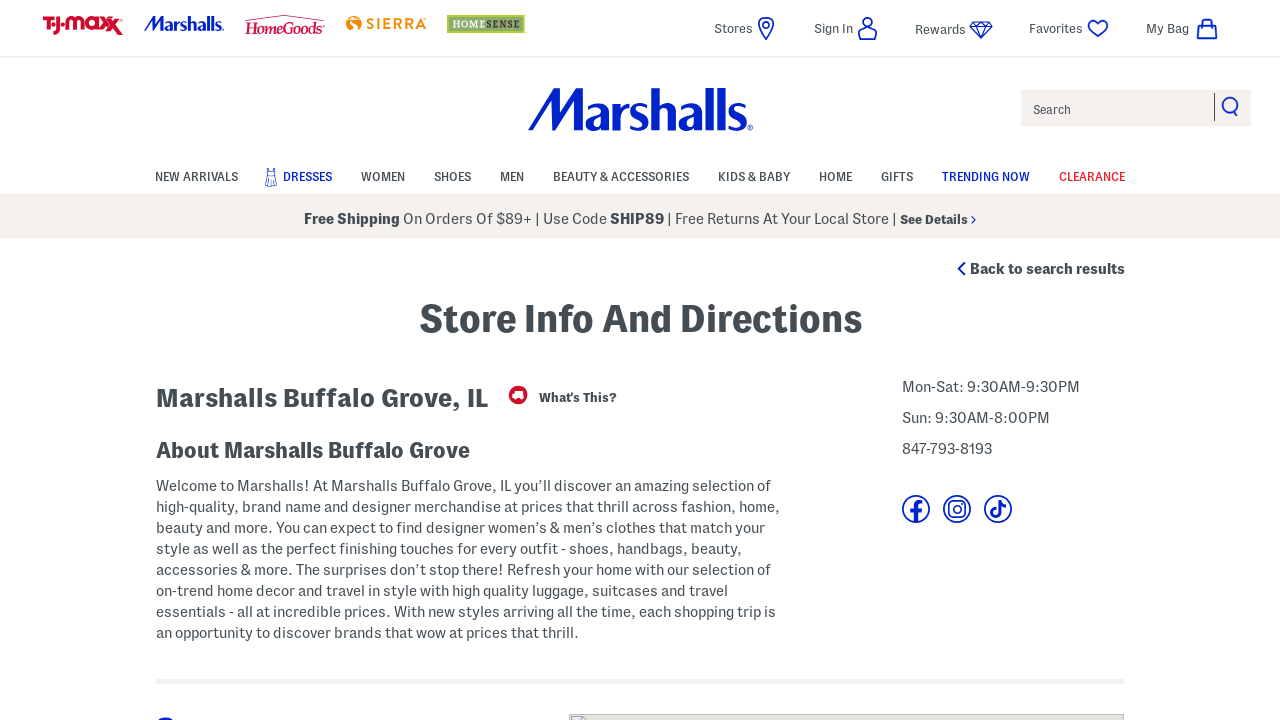